Tests dynamic controls by clicking enable/disable buttons and verifying the state of a textbox and associated messages

Starting URL: https://the-internet.herokuapp.com/dynamic_controls

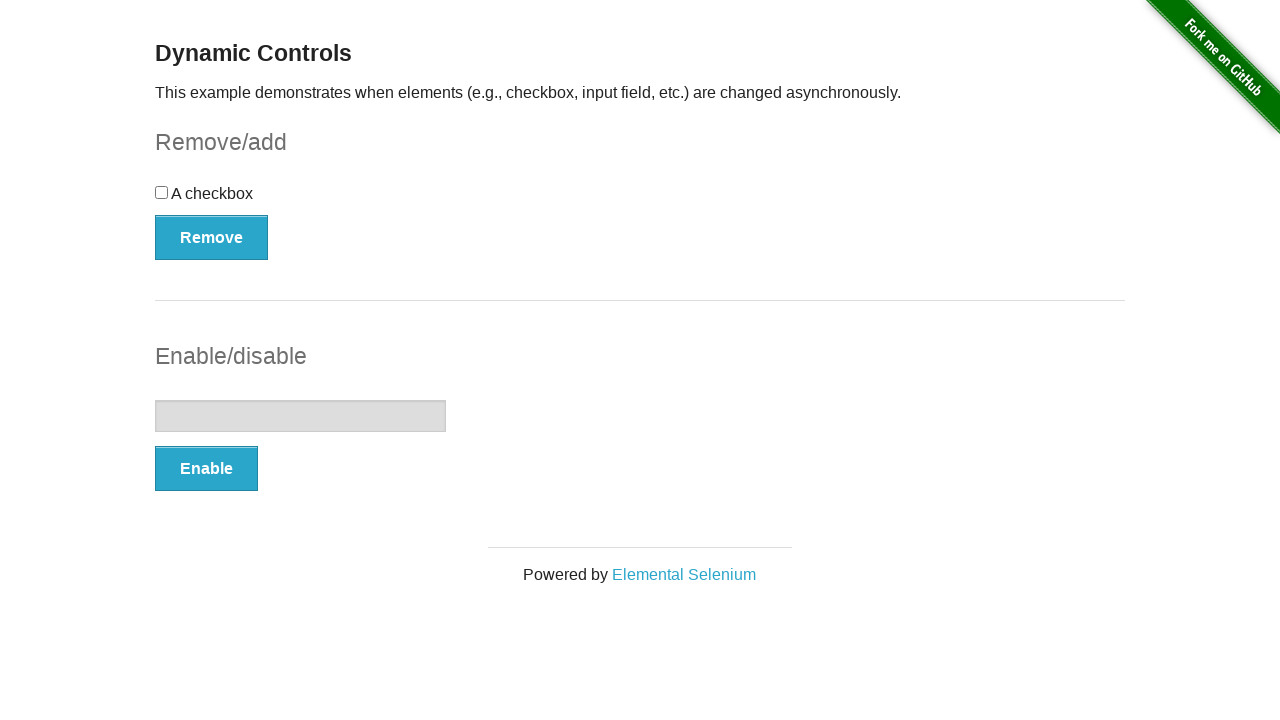

Clicked Enable button at (206, 469) on button:has-text('Enable')
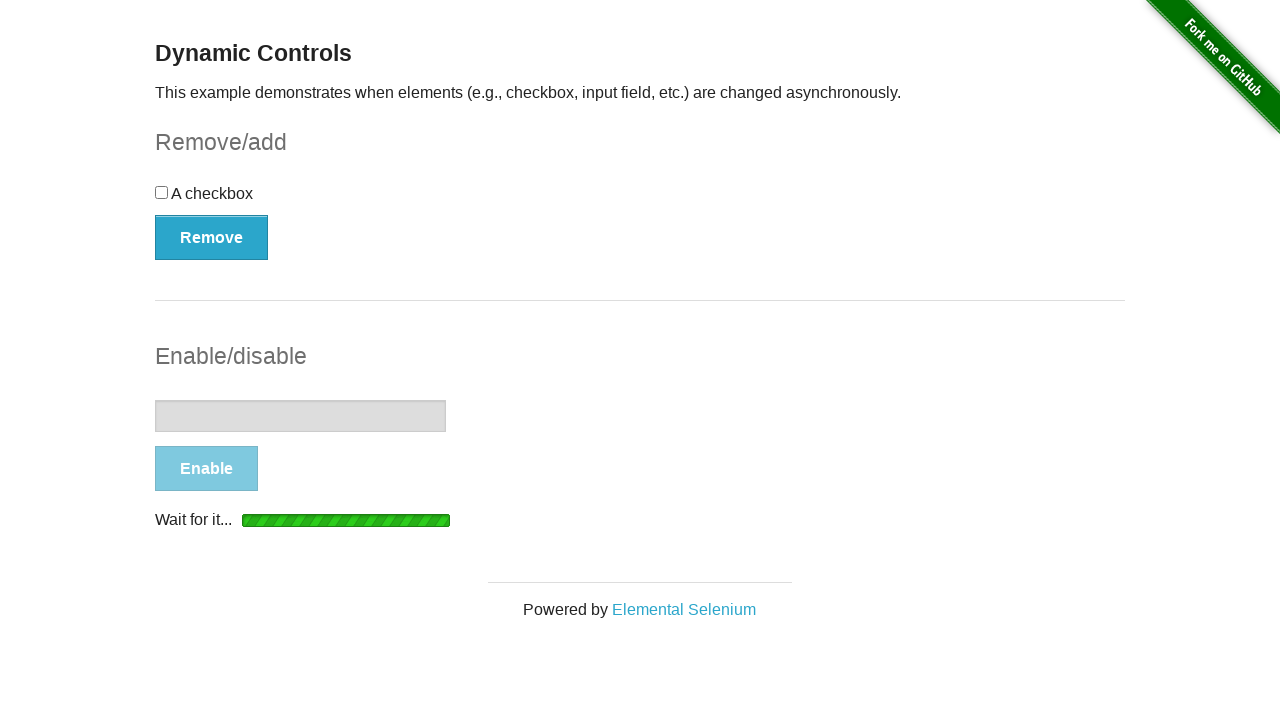

Waited for 'It's enabled!' message to appear
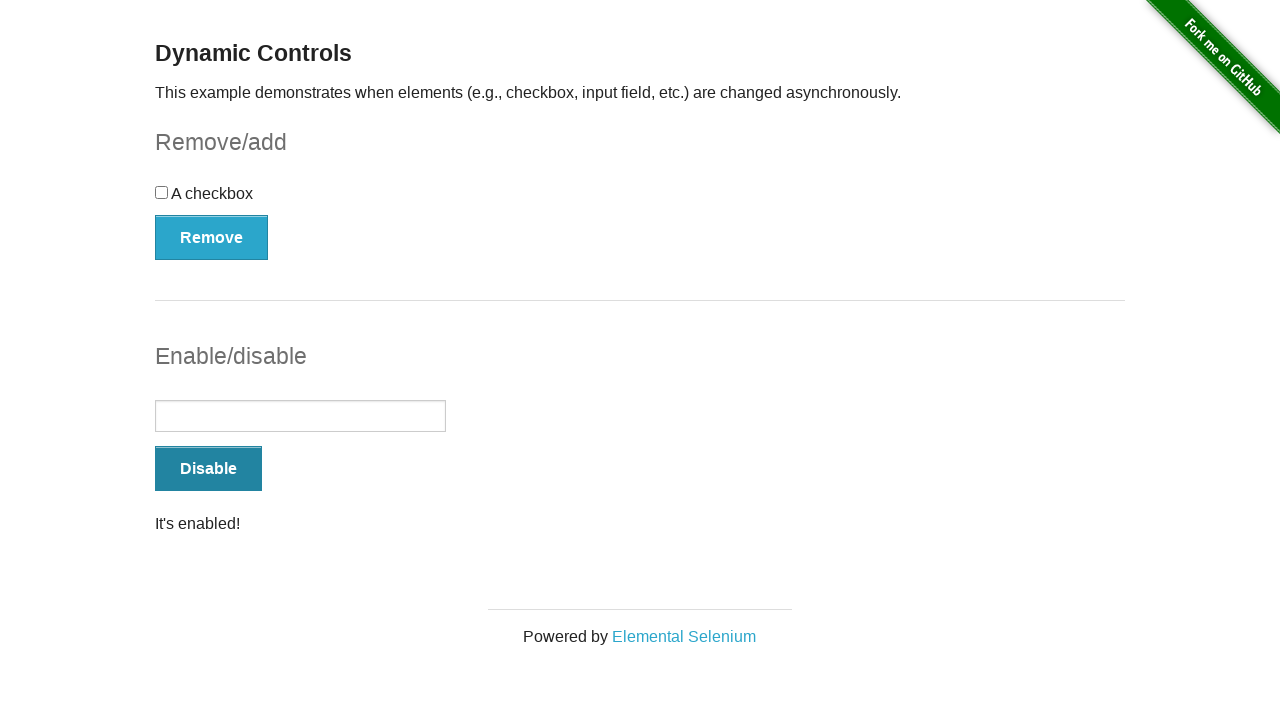

Retrieved message text content
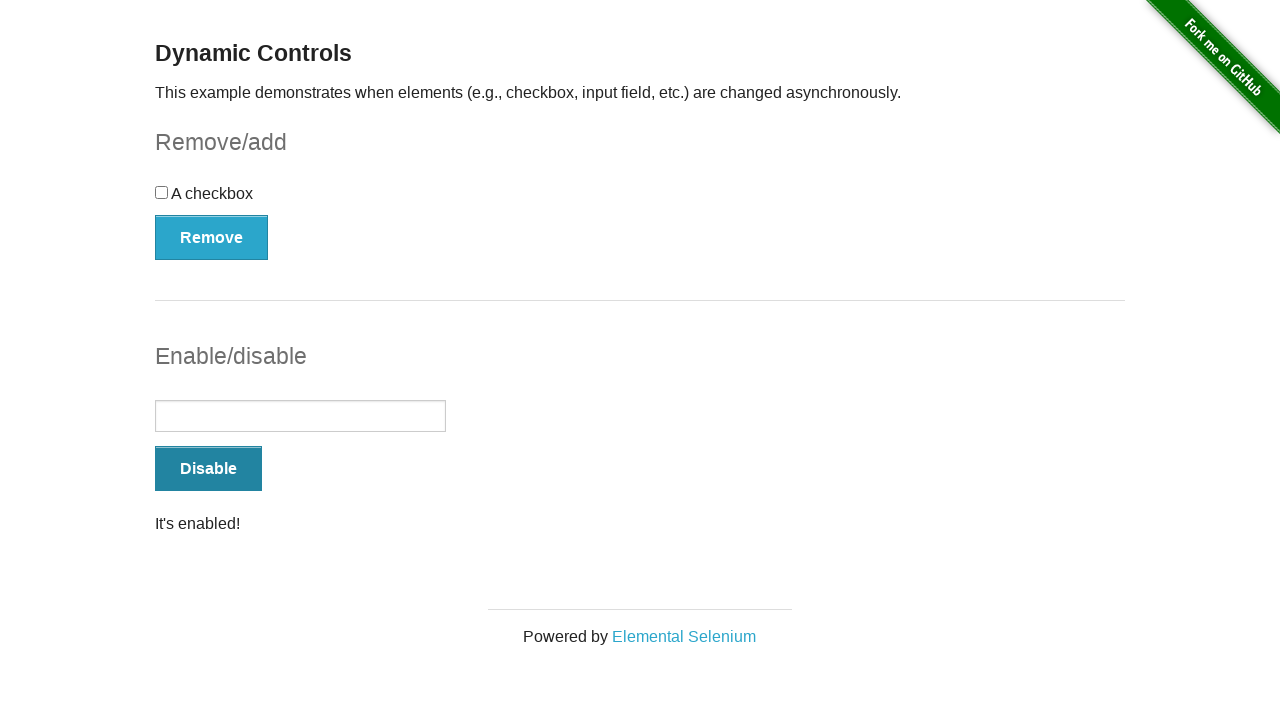

Verified message displays 'It's enabled!'
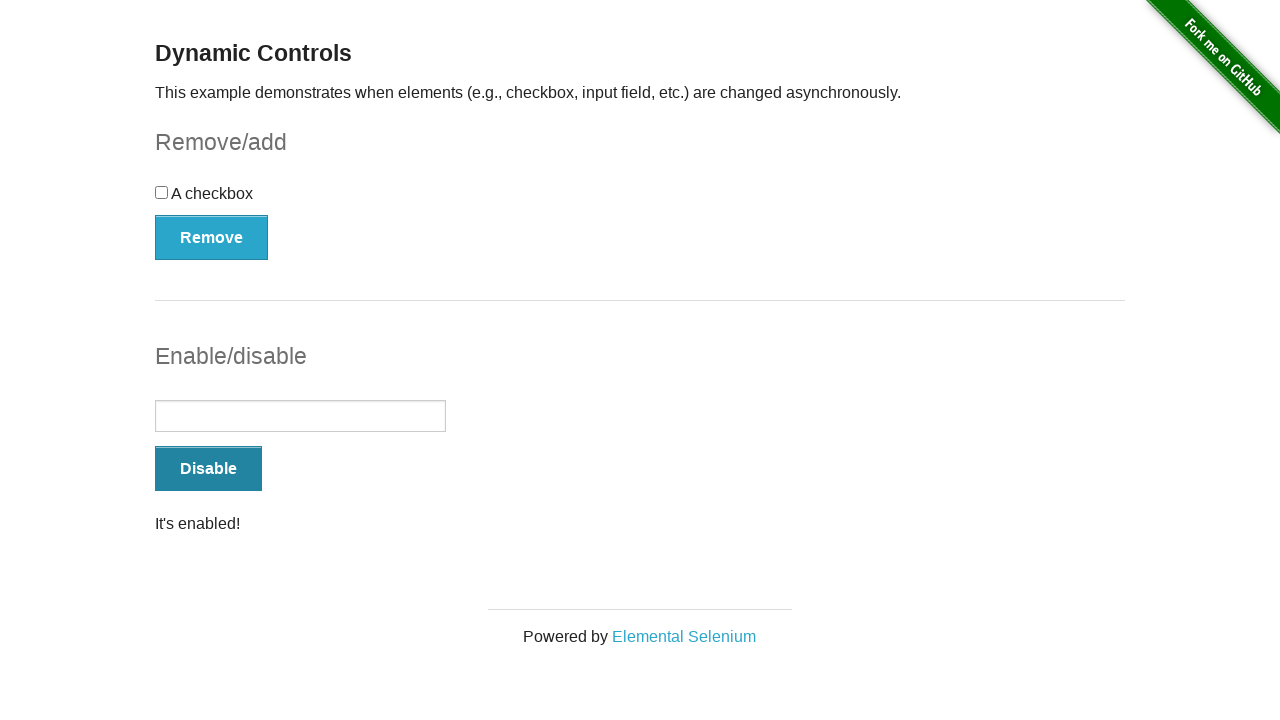

Located textbox input element
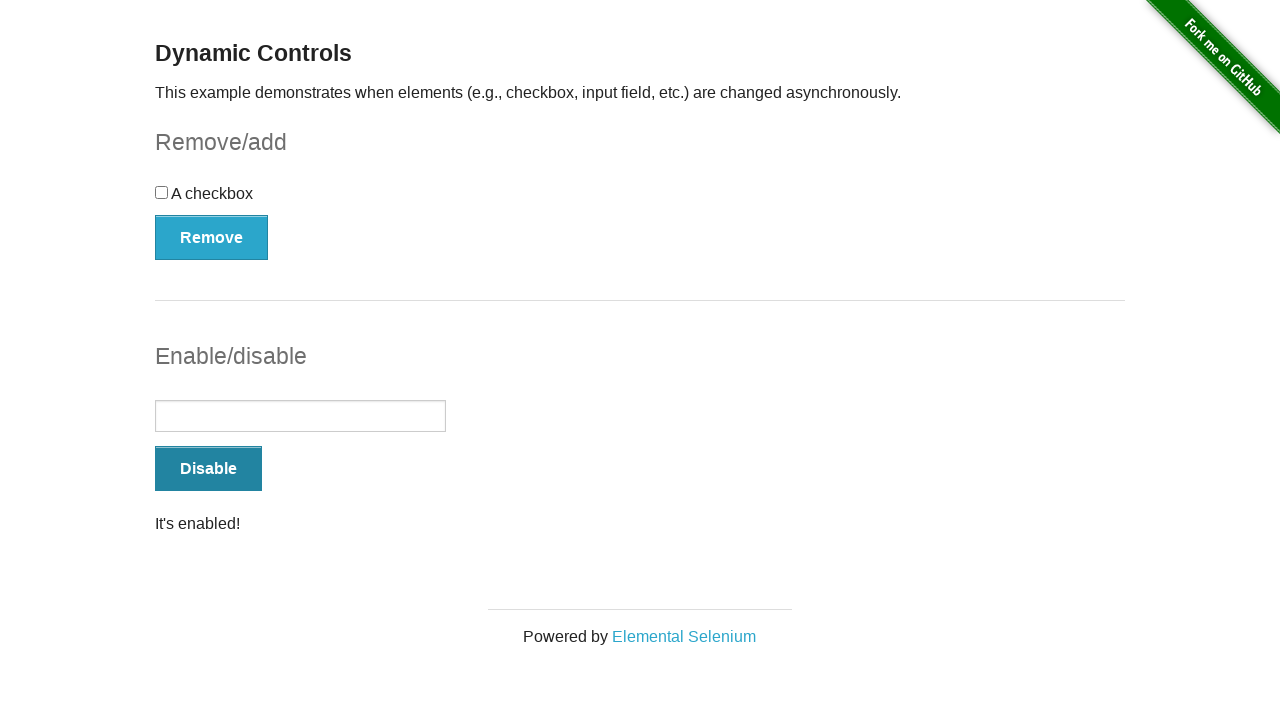

Verified textbox is enabled
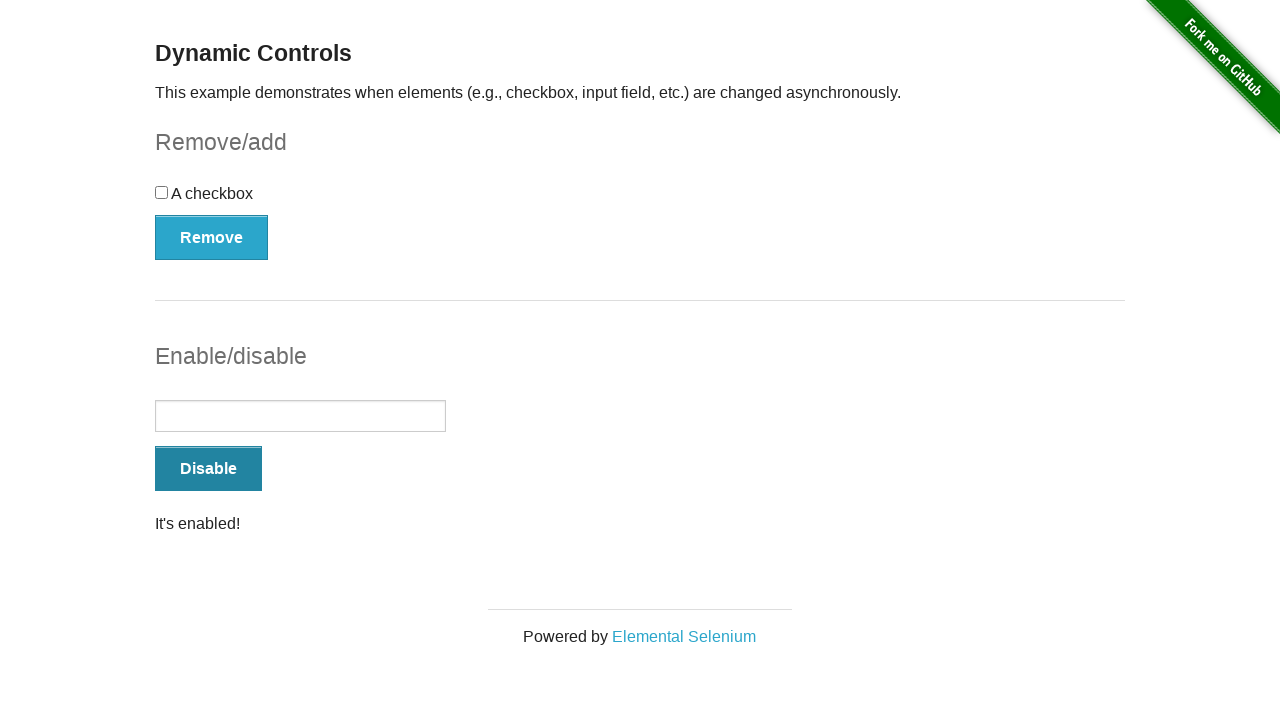

Filled textbox with 'Test text' on input[type='text']
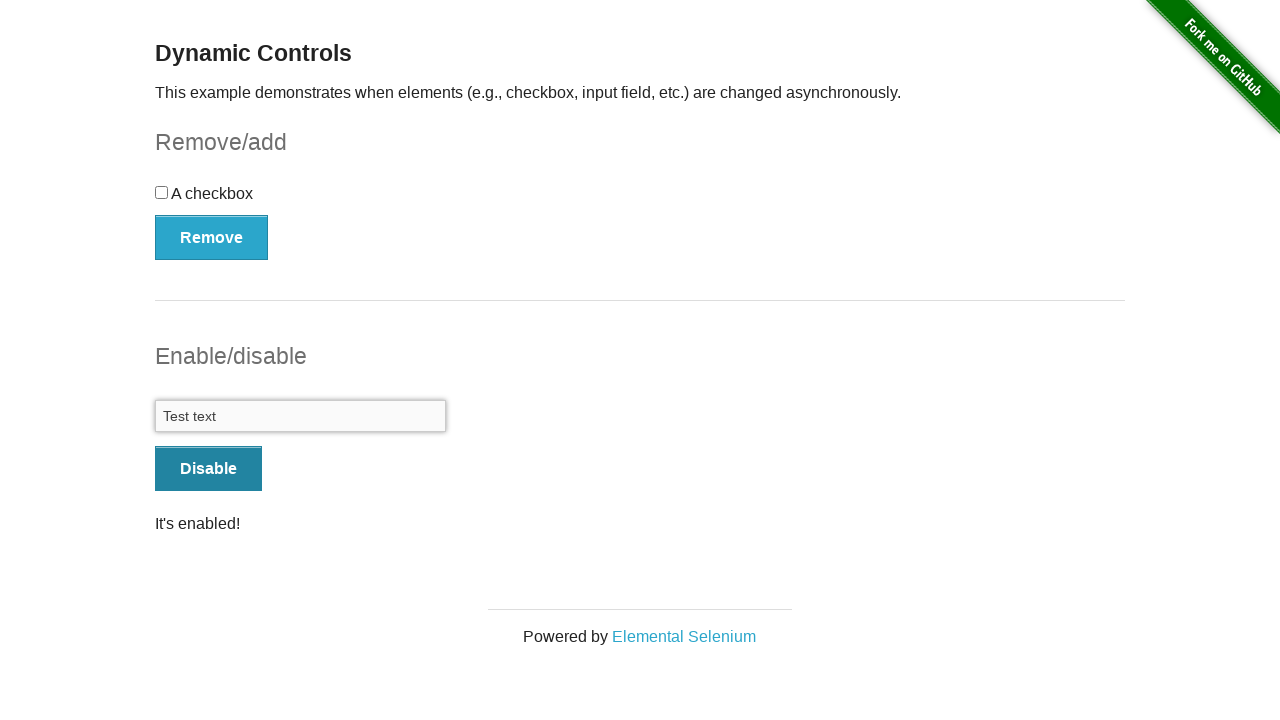

Clicked Disable button at (208, 469) on button:has-text('Disable')
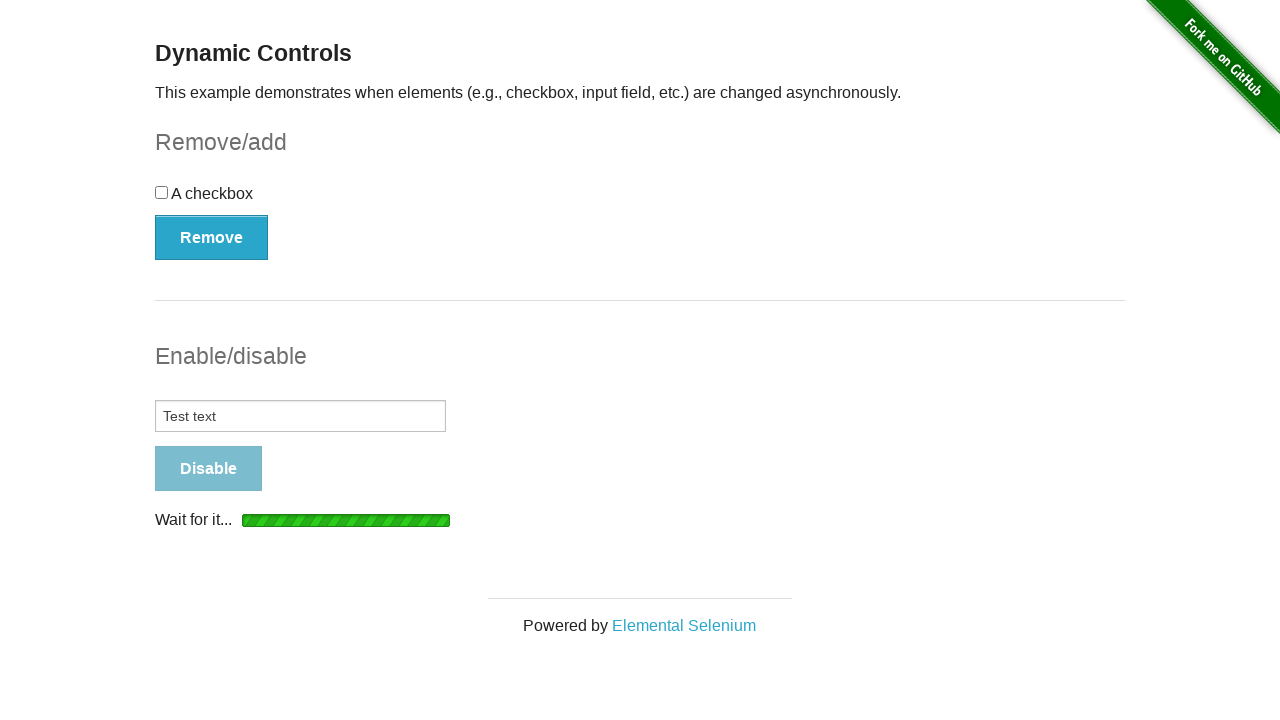

Waited for 'It's disabled!' message to appear
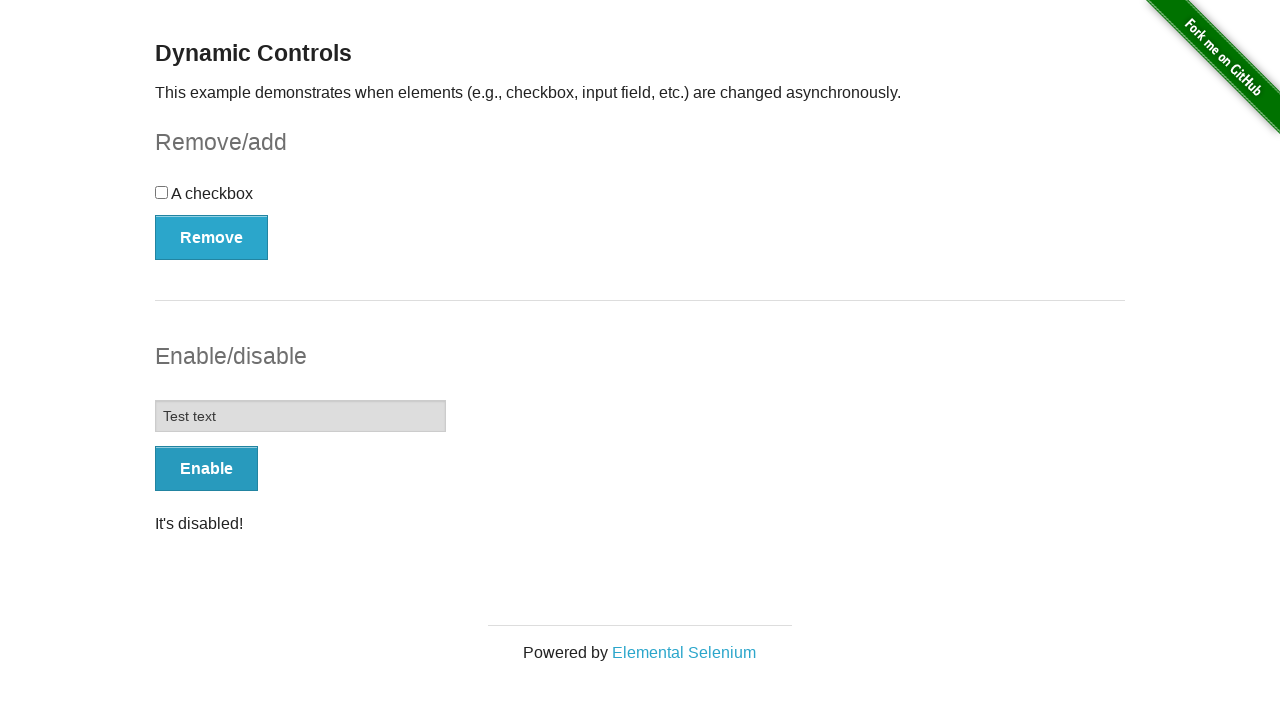

Retrieved updated message text content
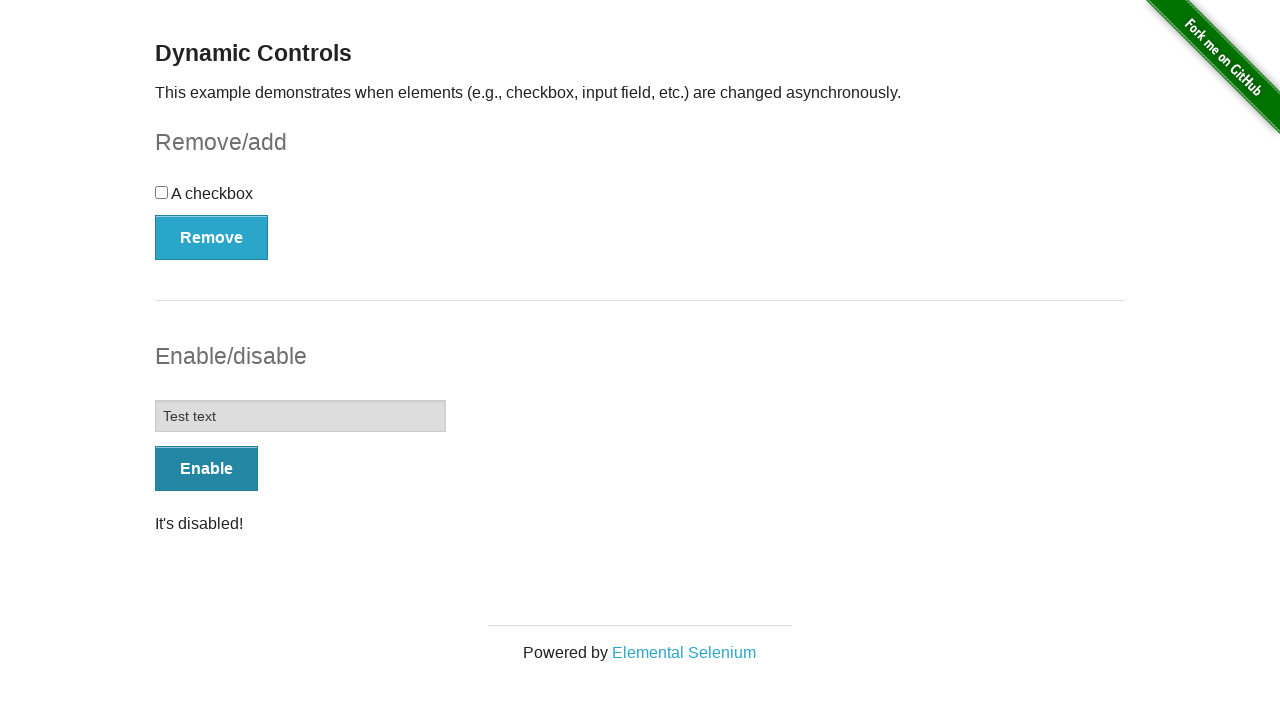

Verified message displays 'It's disabled!'
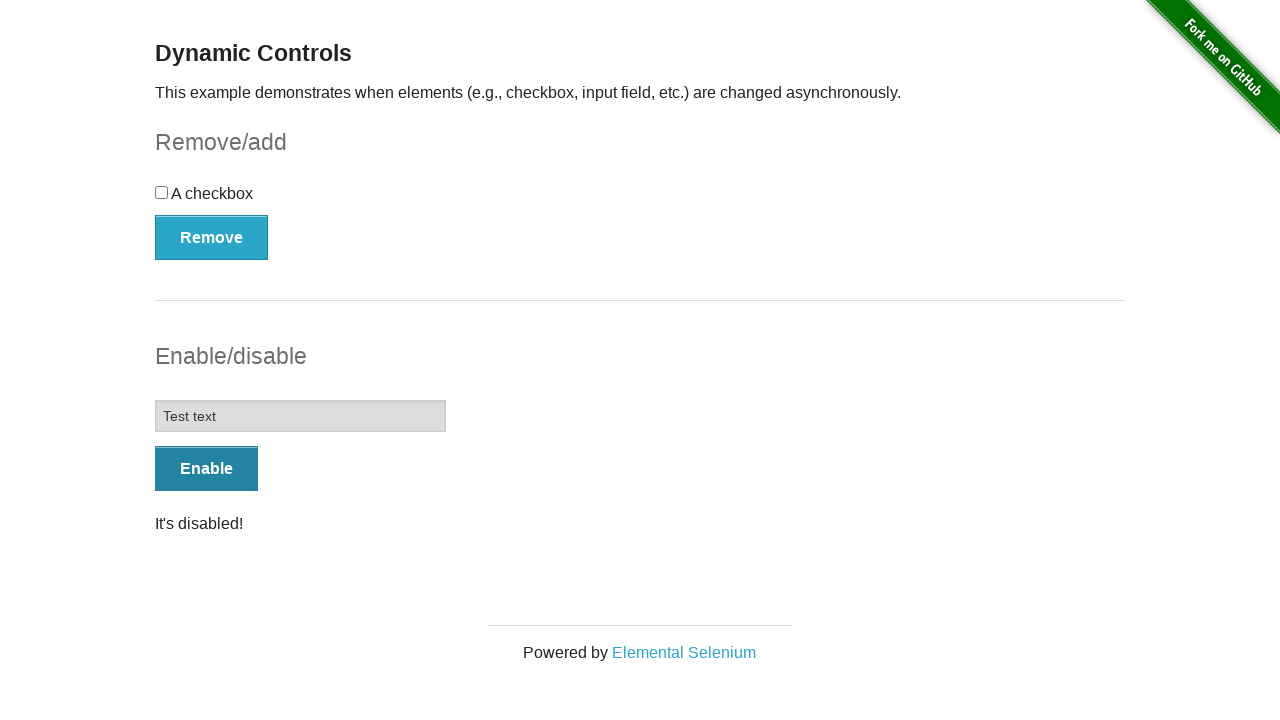

Verified textbox is now disabled
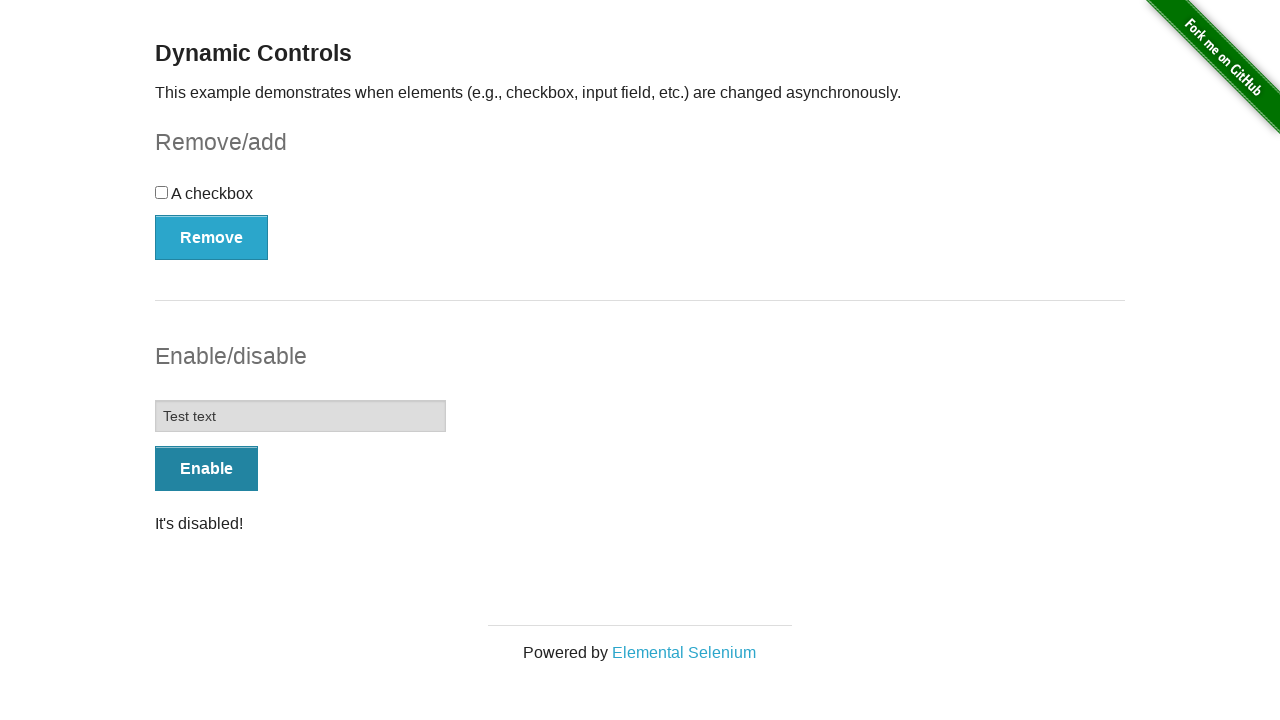

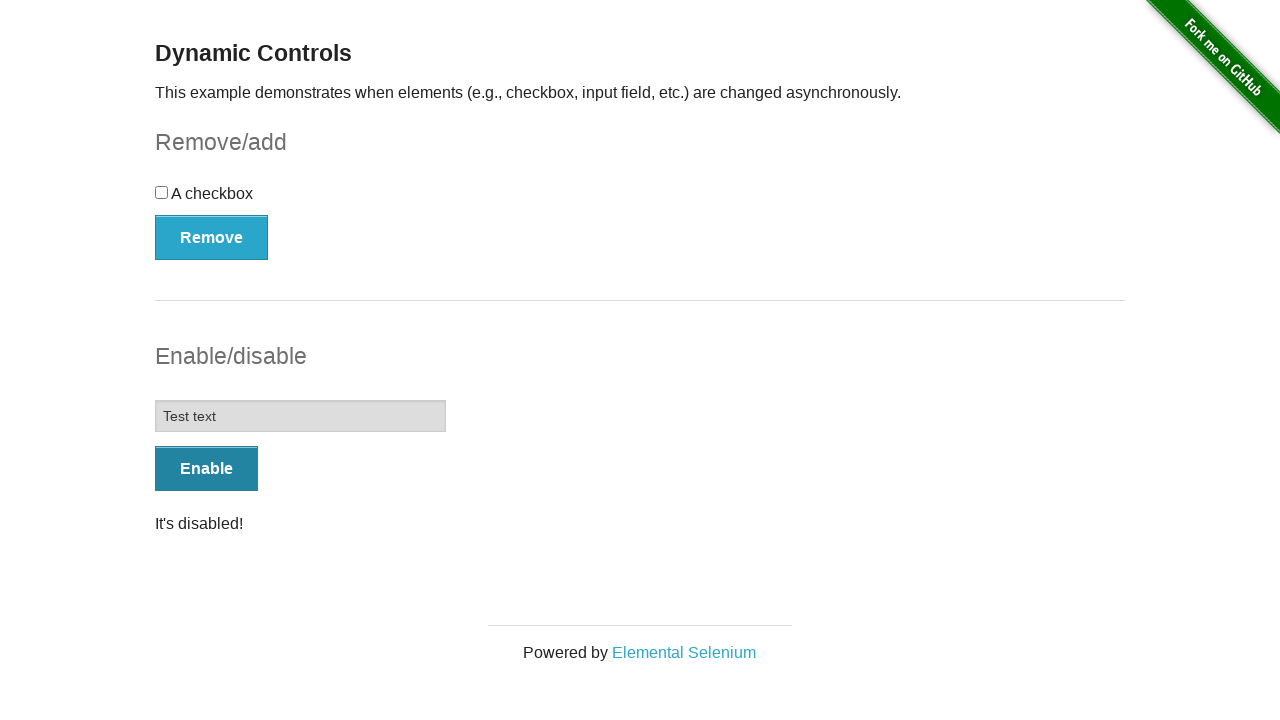